Tests form submission by filling out a comprehensive practice form including name, email, gender, phone, date of birth, hobbies, address, state and city

Starting URL: https://demoqa.com/automation-practice-form

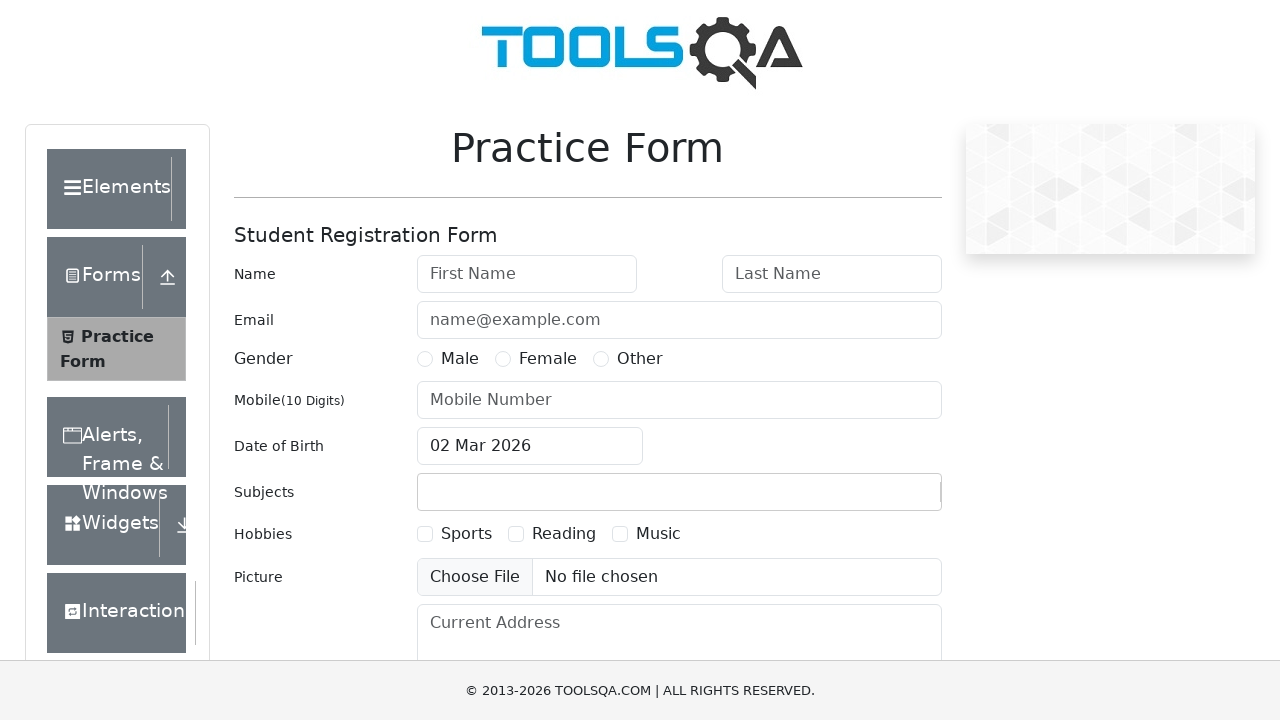

Filled first name field with 'Nickolay' on #firstName
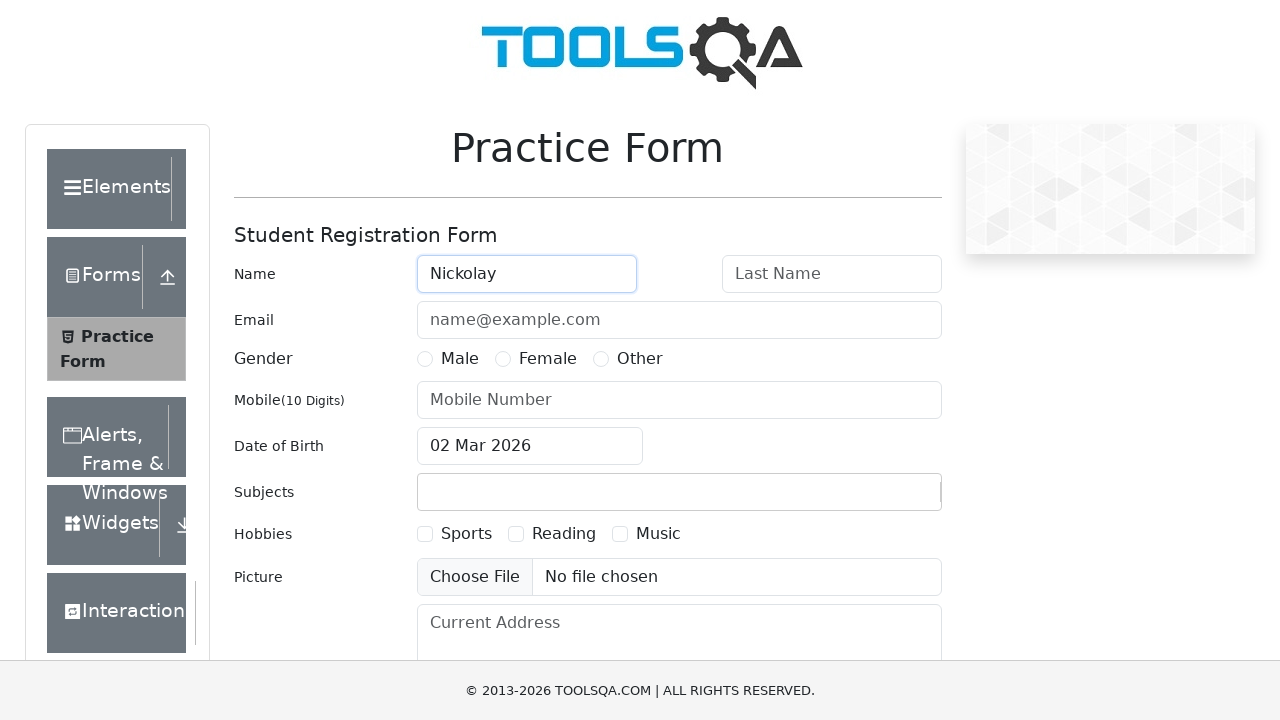

Filled last name field with 'Schmidt' on #lastName
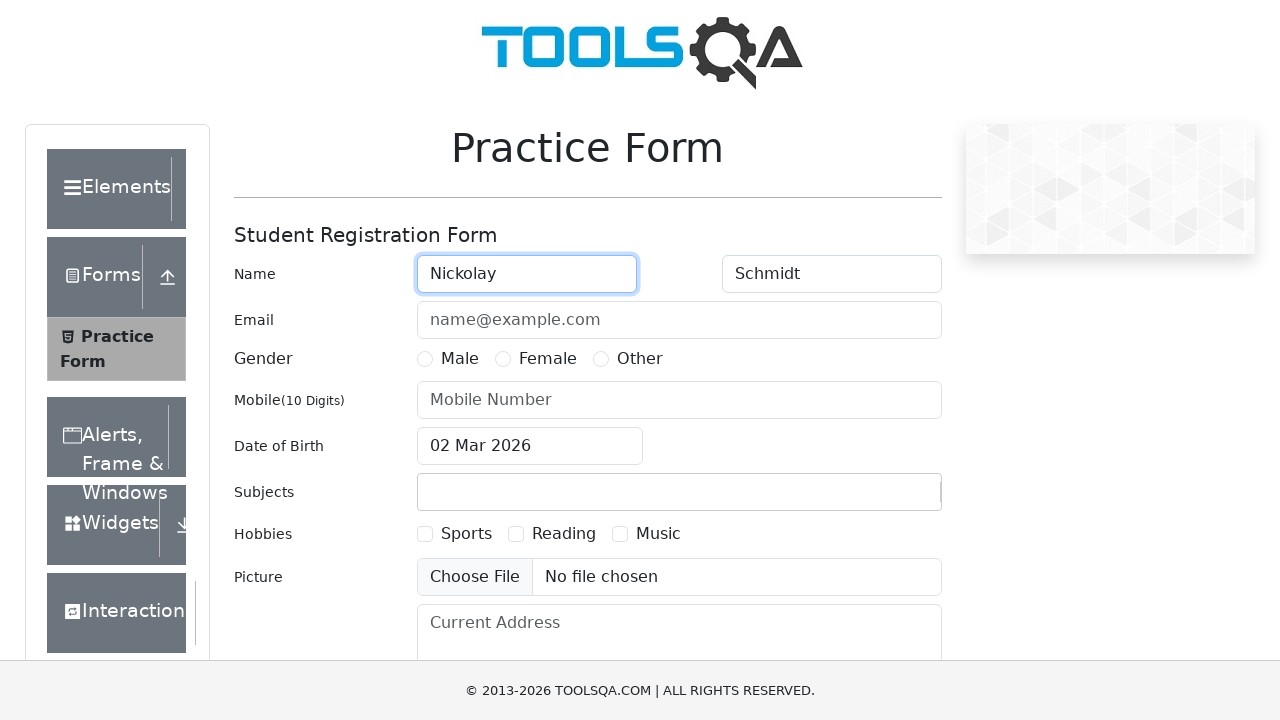

Filled email field with 'Schmidt123@gmail.com' on #userEmail
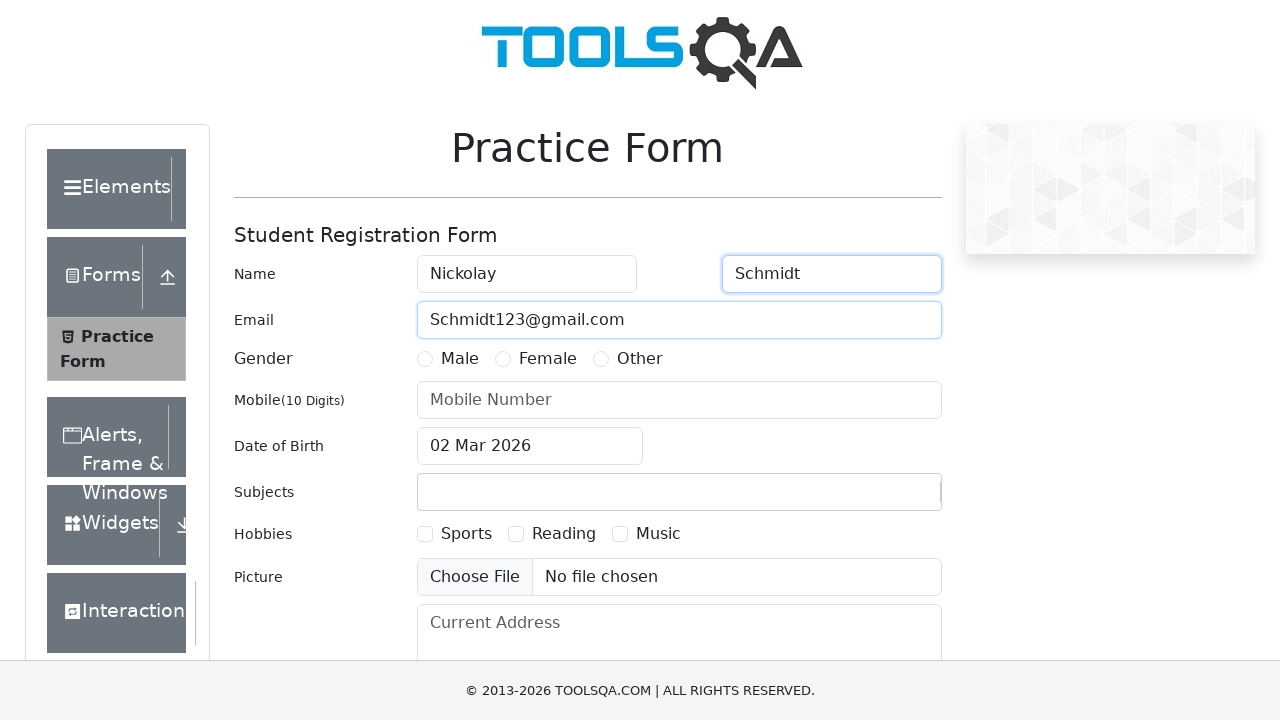

Selected Male as gender at (448, 359) on xpath=//div[@id='genterWrapper']/div[2]/div[1]
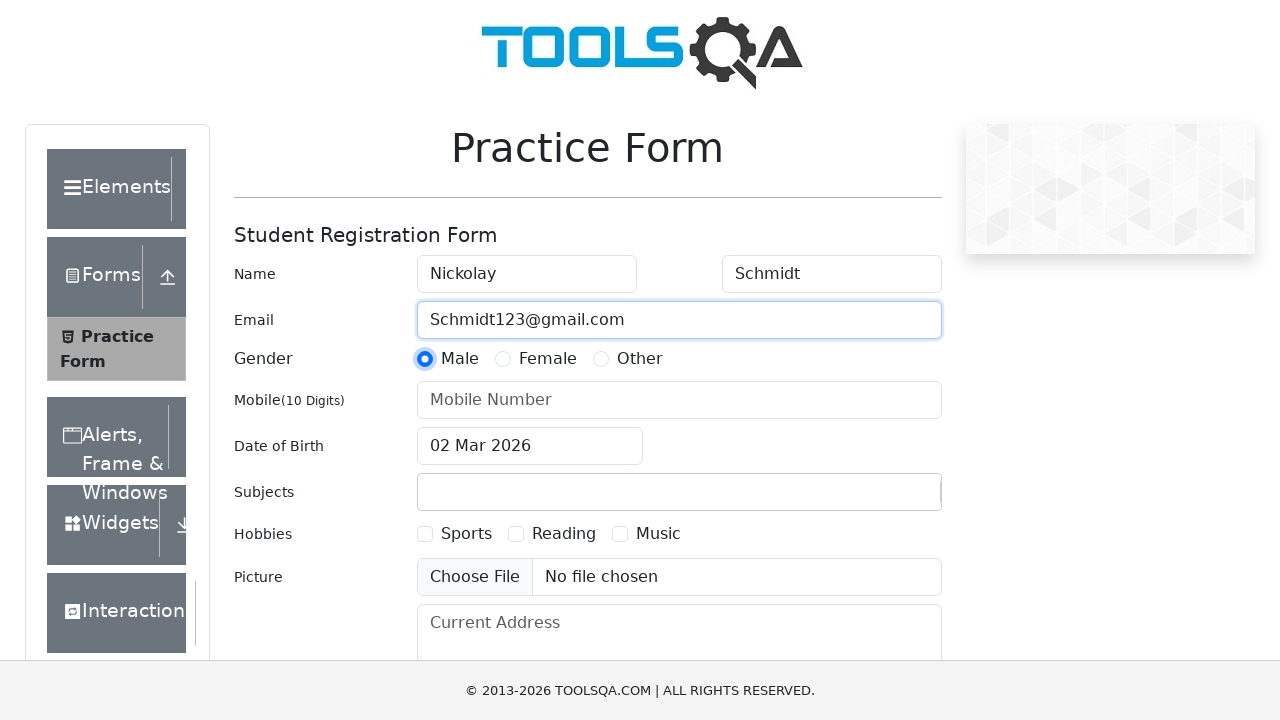

Filled phone number field with '3236228088' on #userNumber
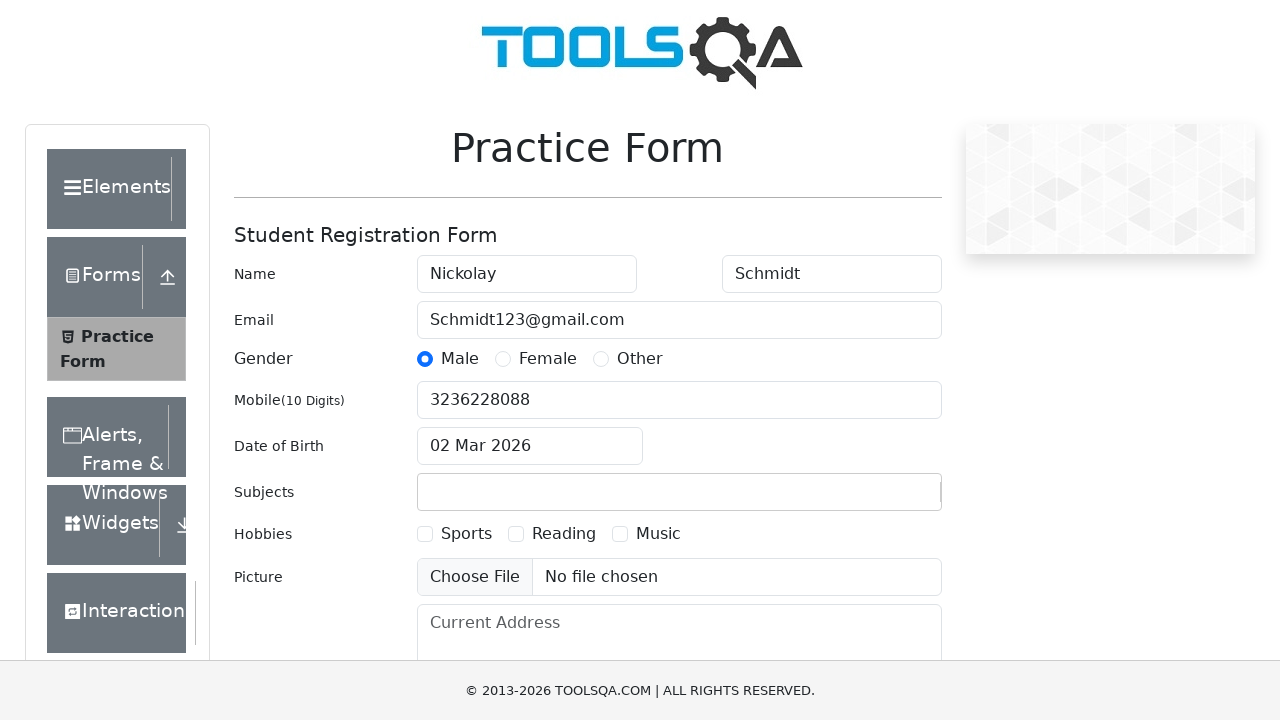

Clicked date of birth input field at (530, 446) on #dateOfBirthInput
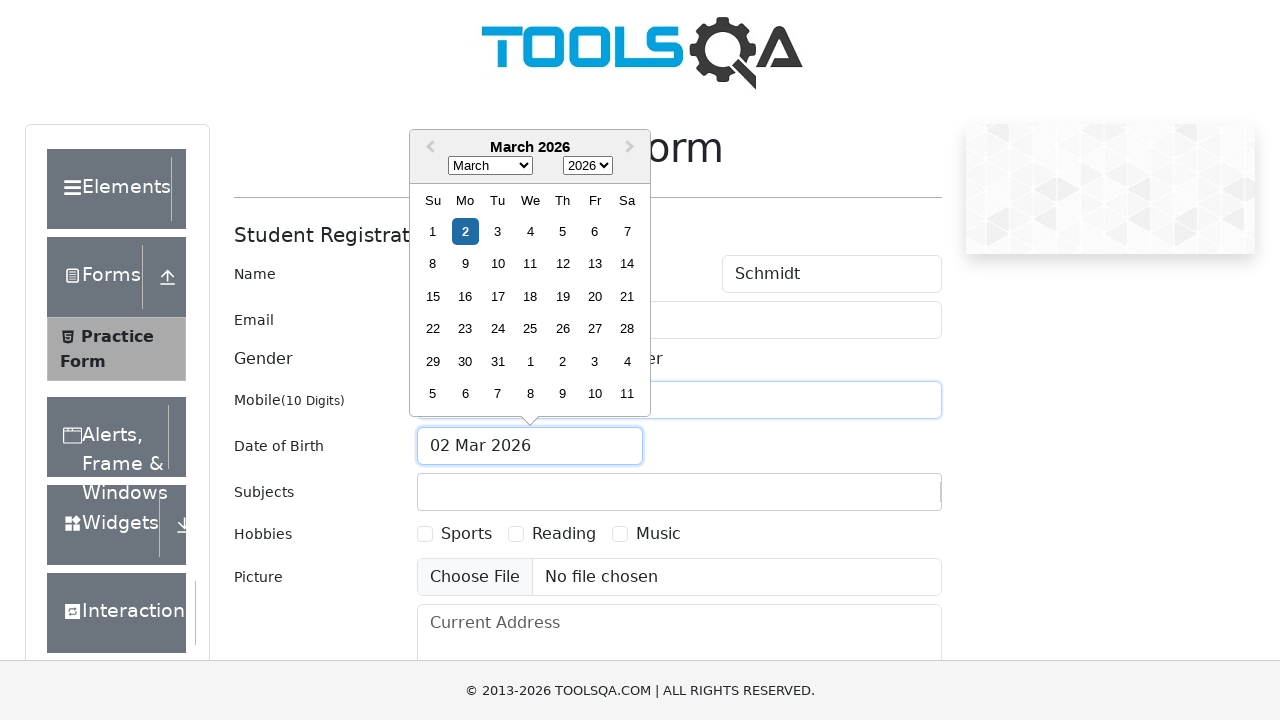

Selected August as birth month on .react-datepicker__month-select
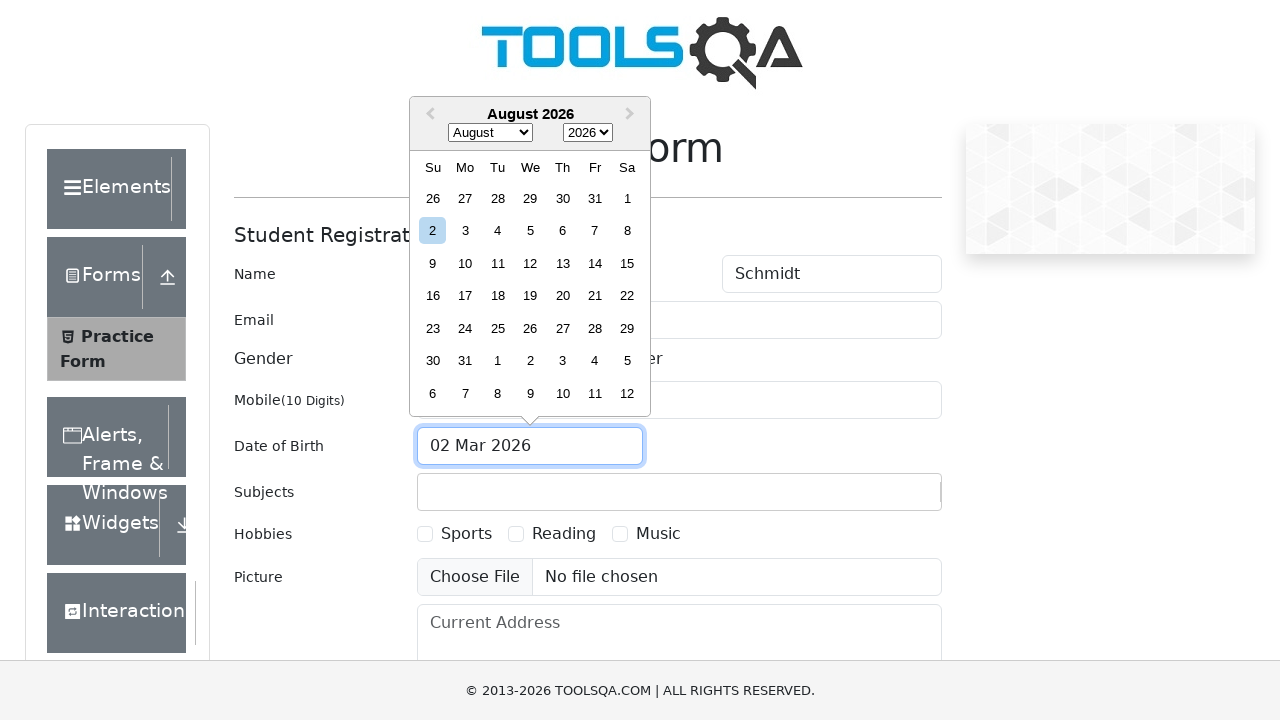

Selected 1987 as birth year on .react-datepicker__year-select
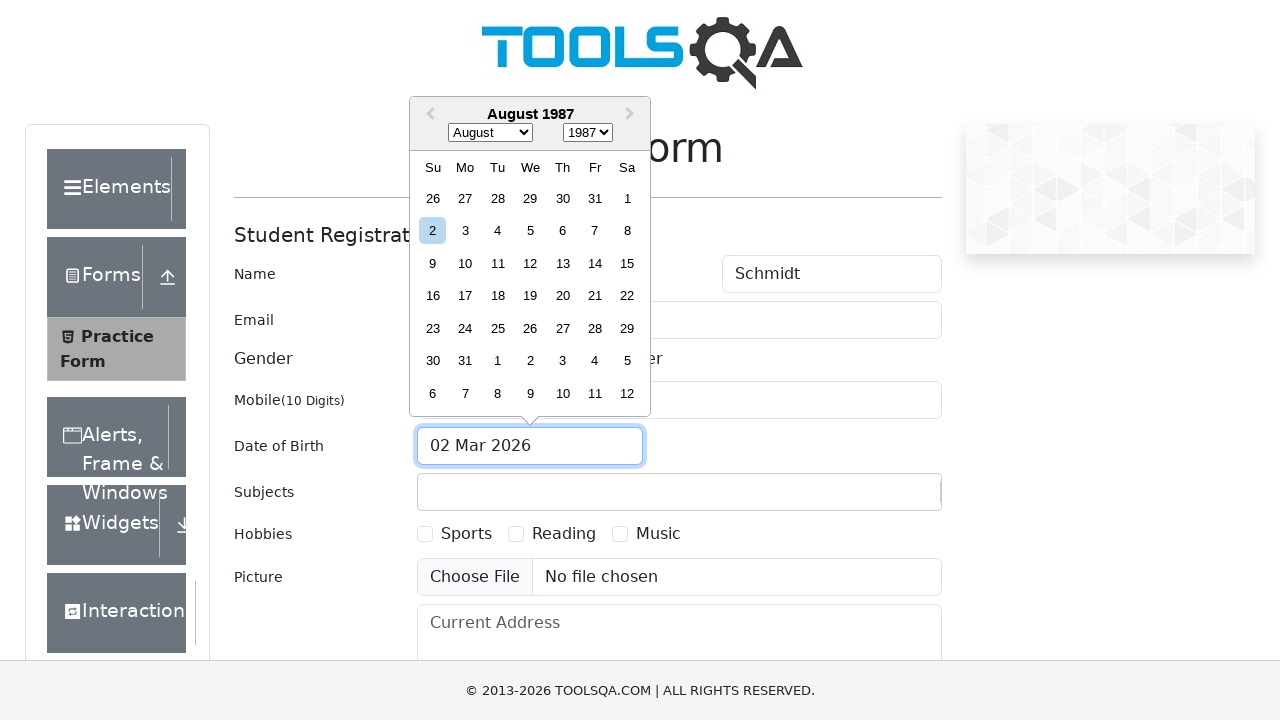

Selected August 15th, 1987 as date of birth at (627, 263) on div[aria-label='Choose Saturday, August 15th, 1987']
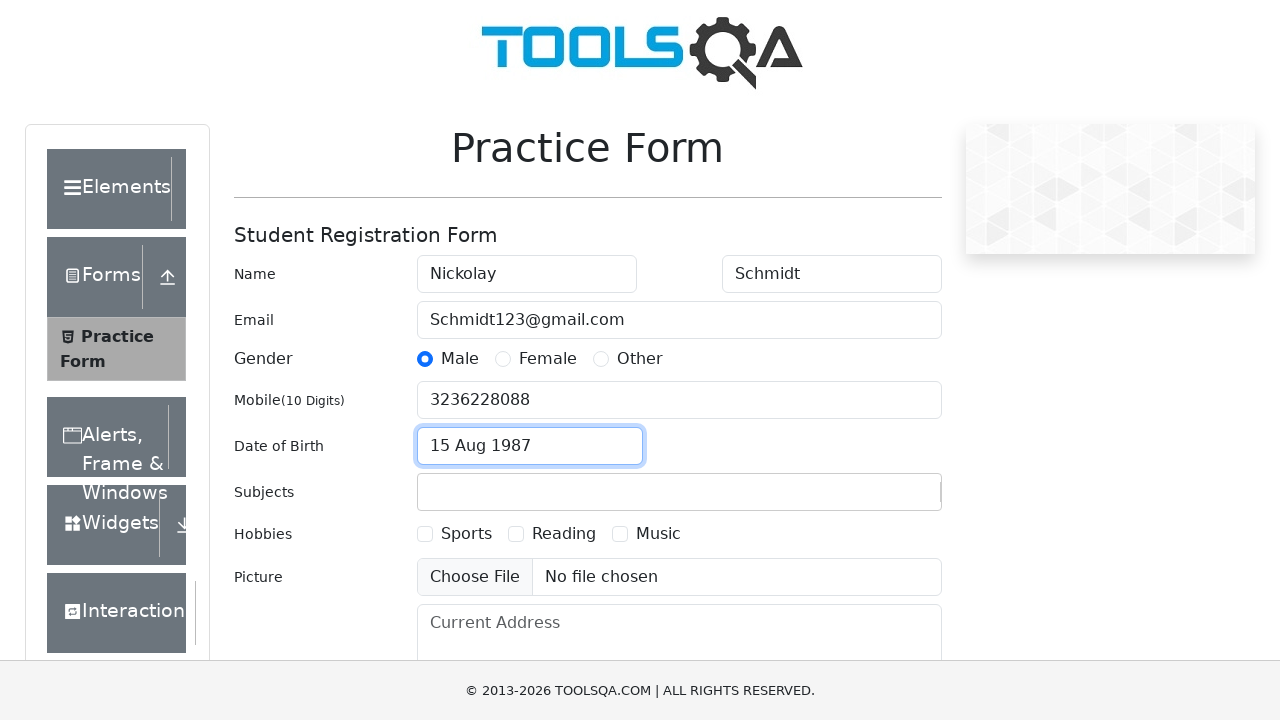

Selected Sports hobby at (466, 534) on label[for='hobbies-checkbox-1']
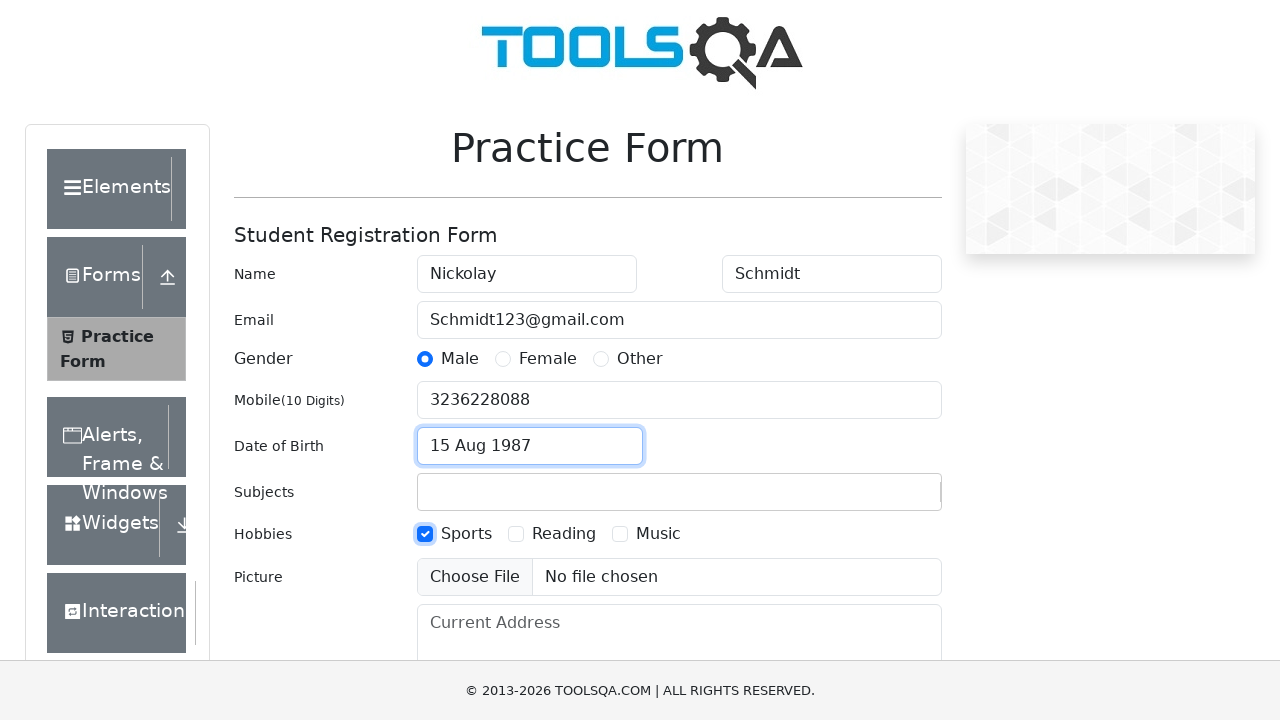

Filled current address field with 'Los Angeles' on #currentAddress
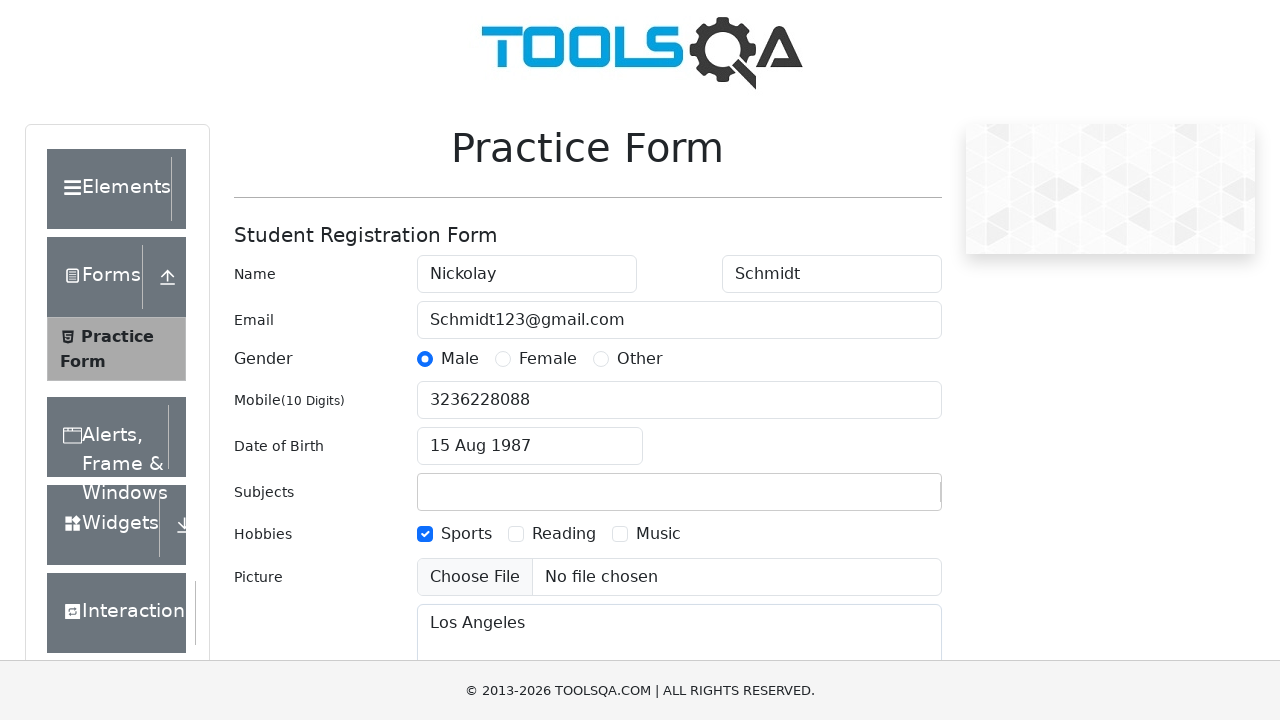

Clicked state dropdown at (527, 437) on #state
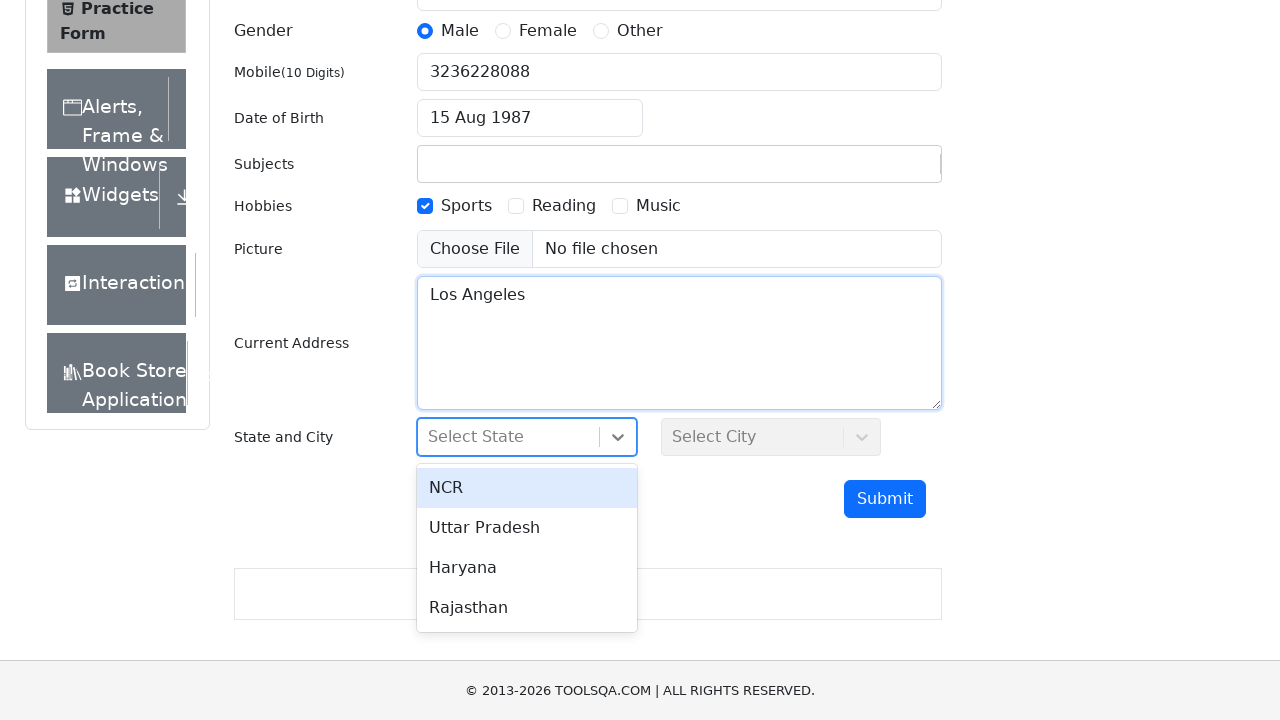

Selected NCR as state at (527, 488) on xpath=//div[text()='NCR']
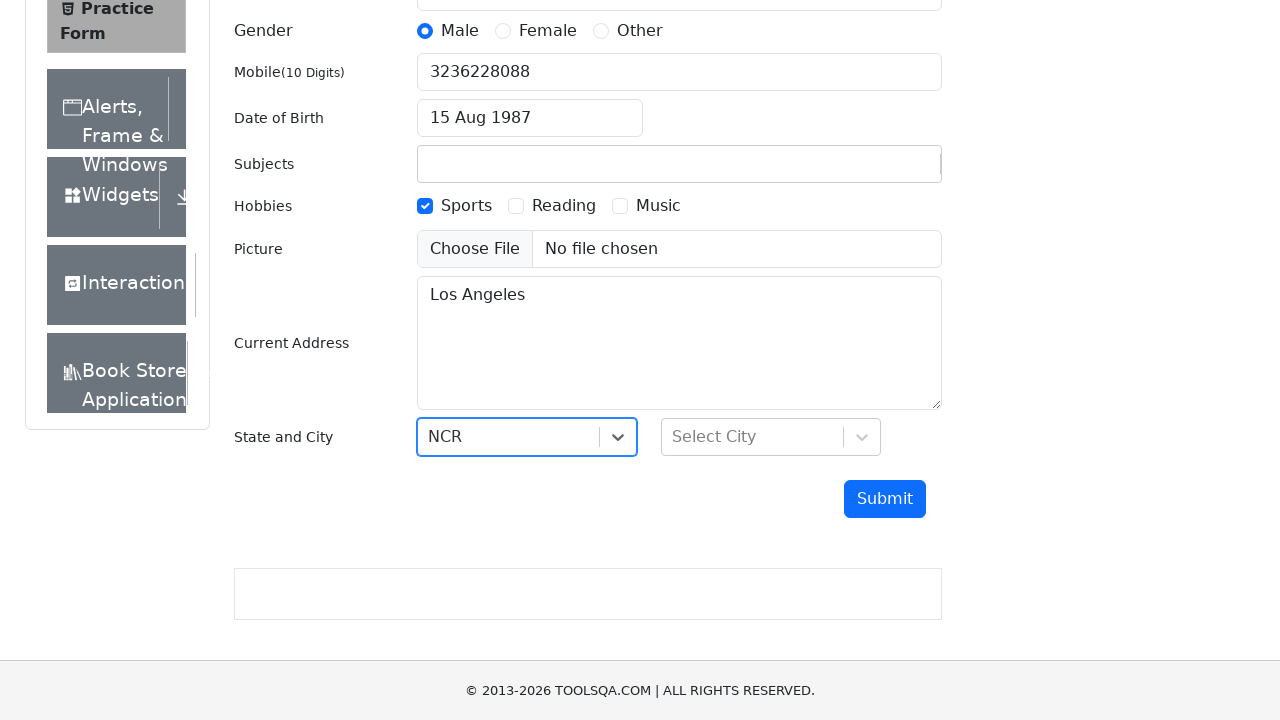

Clicked city dropdown at (771, 437) on #city
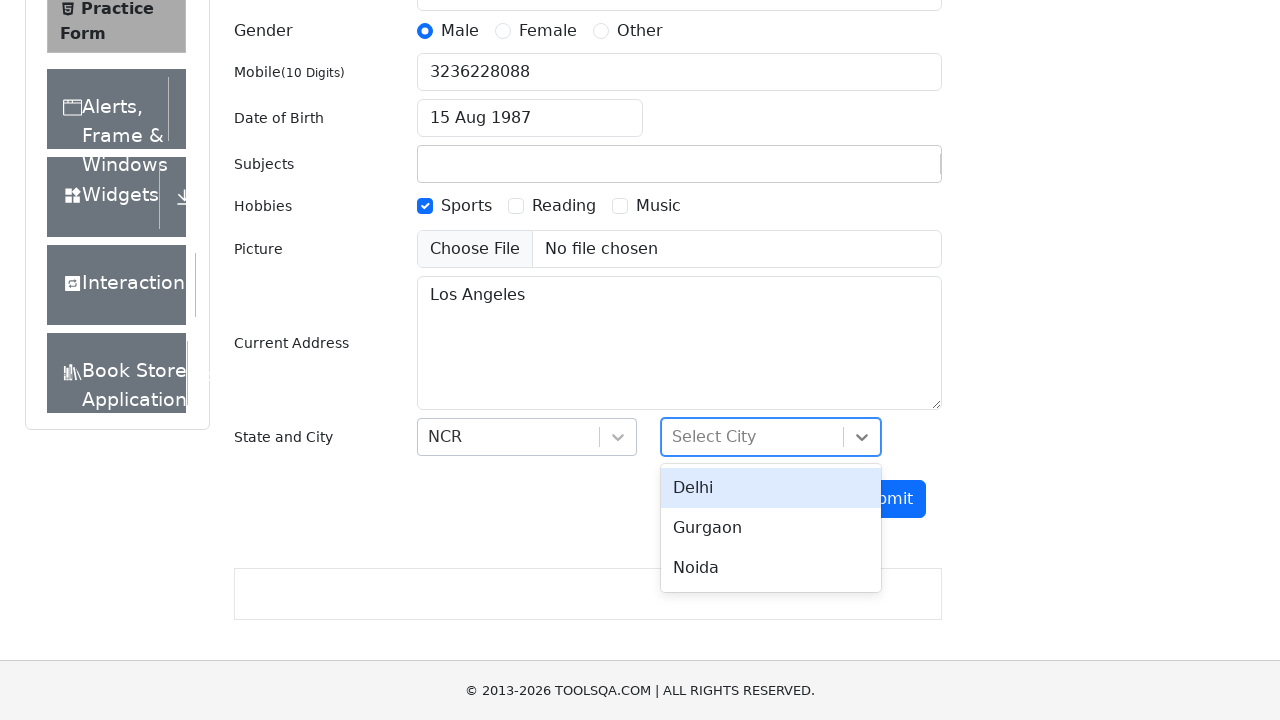

Selected Delhi as city at (771, 488) on xpath=//div[text()='Delhi']
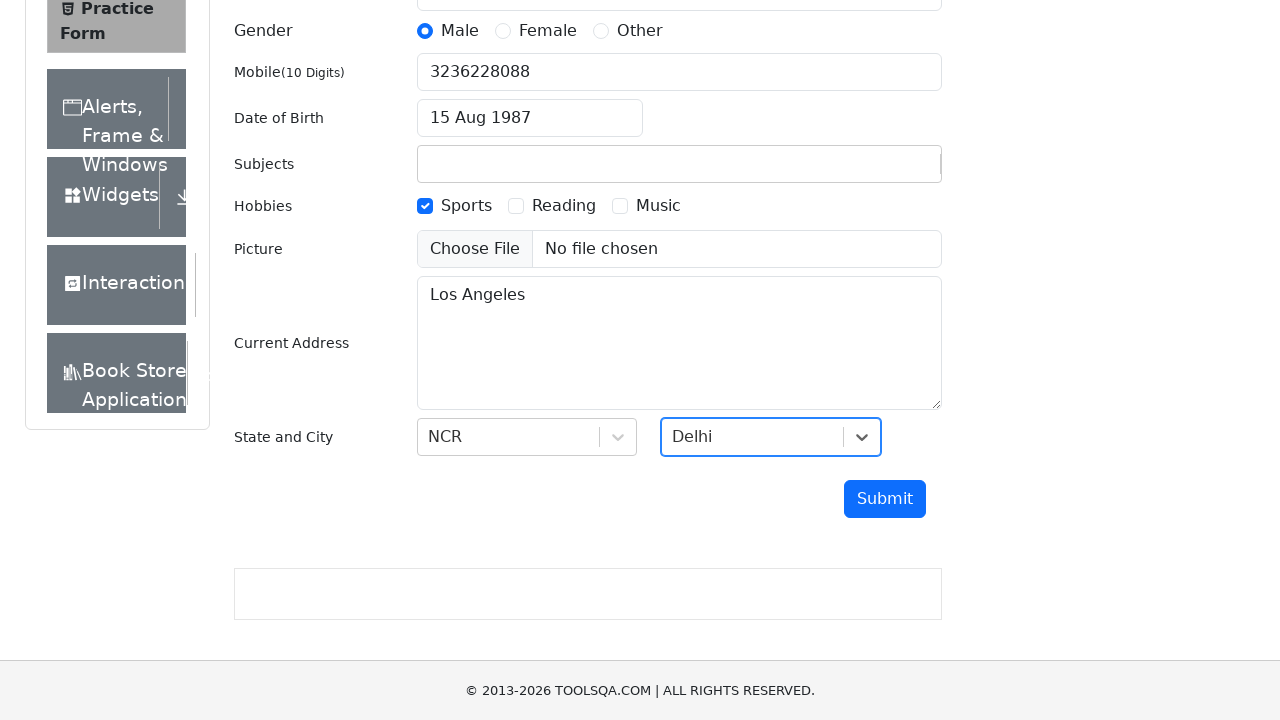

Clicked submit button to submit the form at (885, 499) on #submit
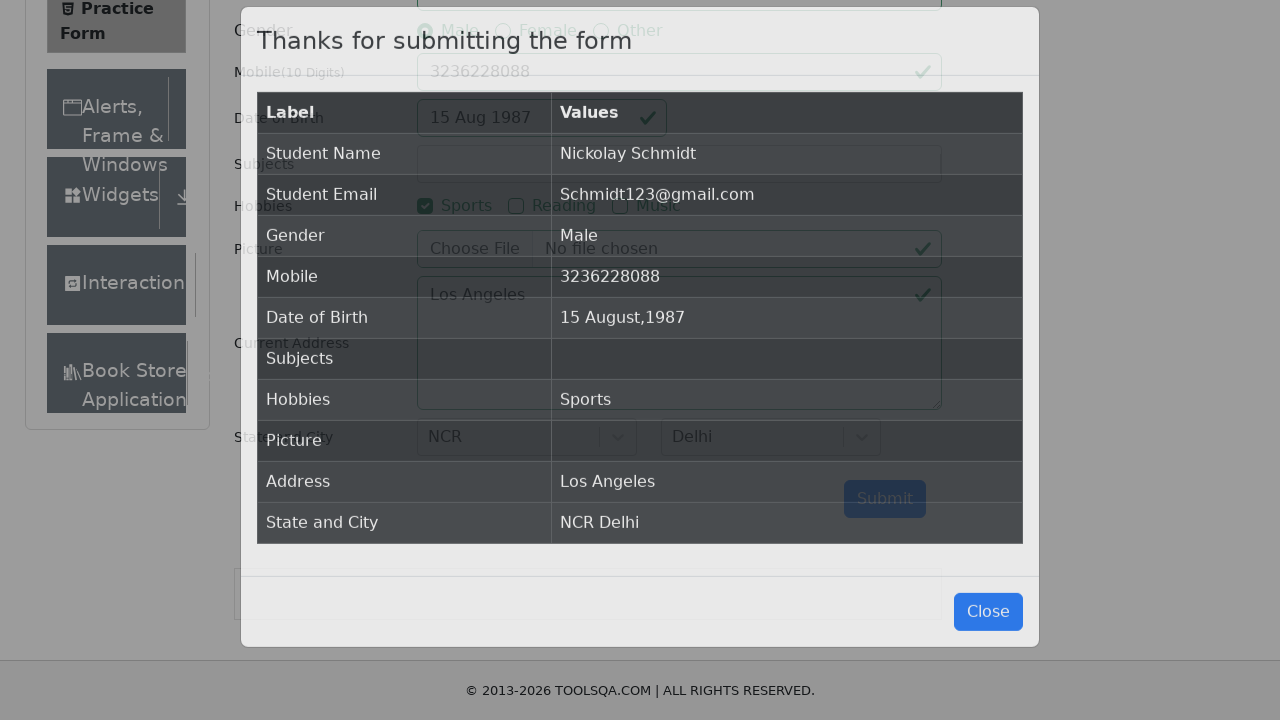

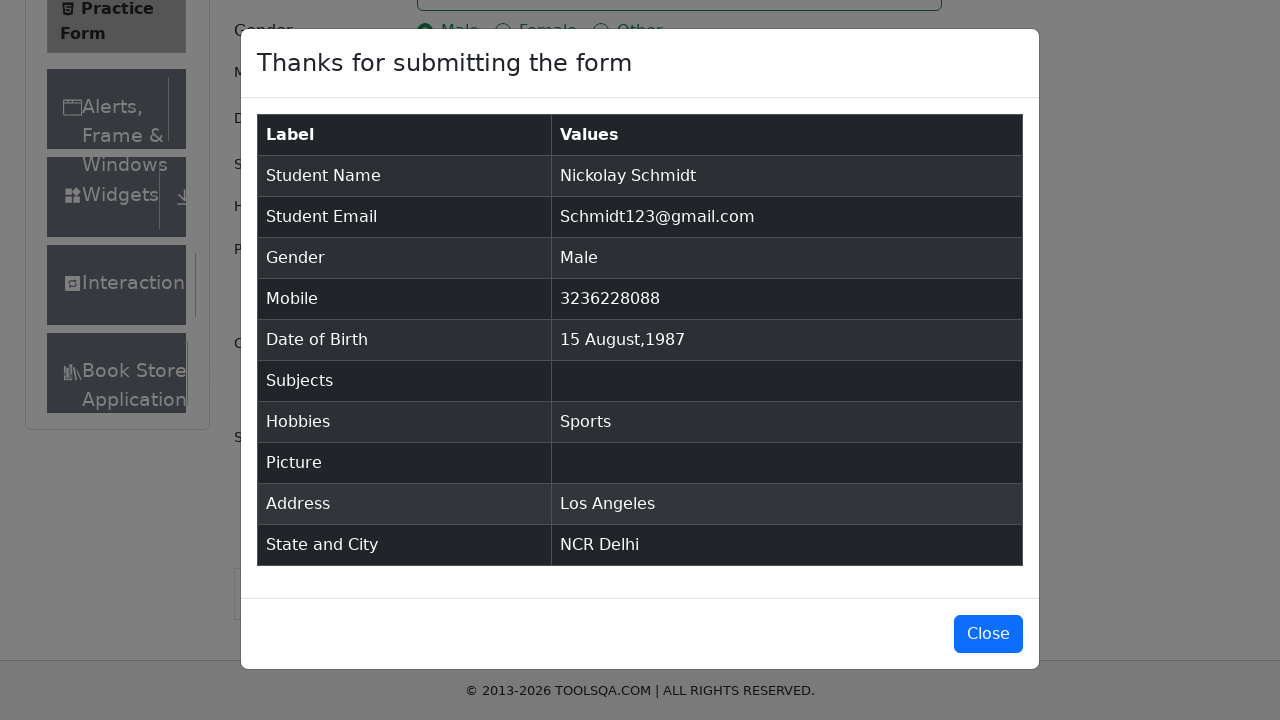